Launches browser, navigates to Selenium Easy website, maximizes window, and verifies page loads by checking title and URL are accessible.

Starting URL: https://www.seleniumeasy.com/

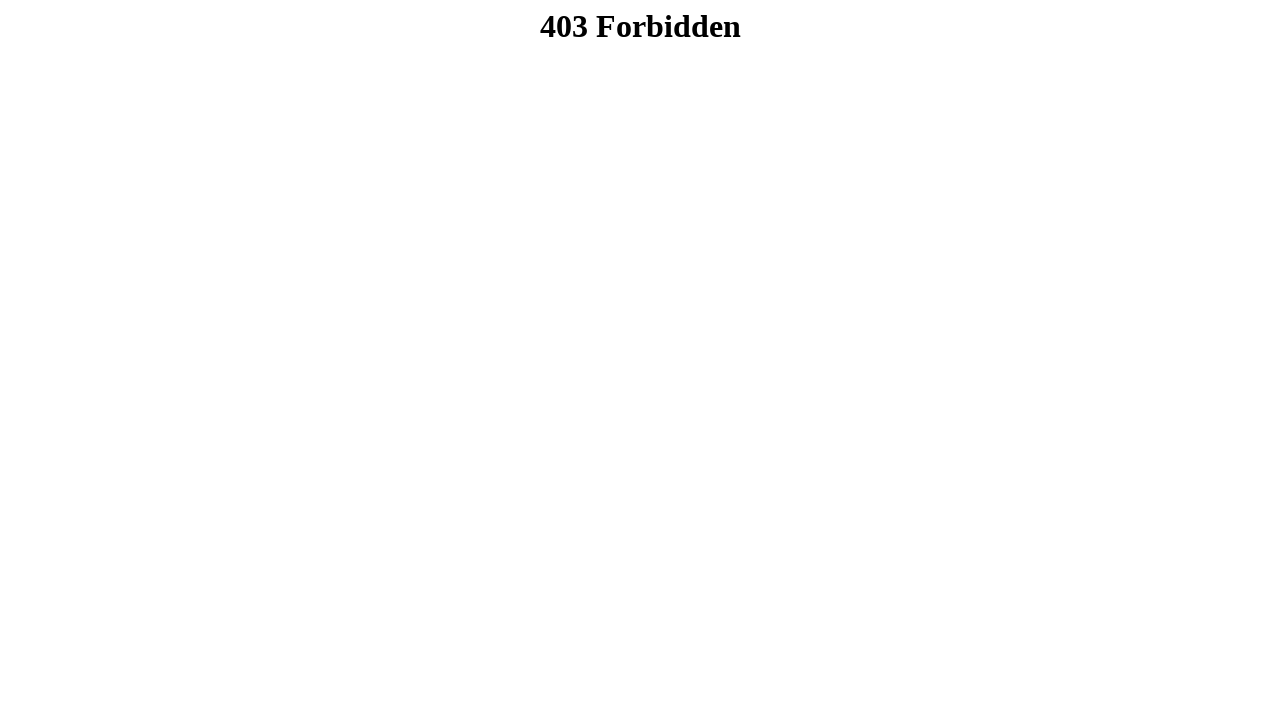

Set viewport size to 1920x1080 (maximized window)
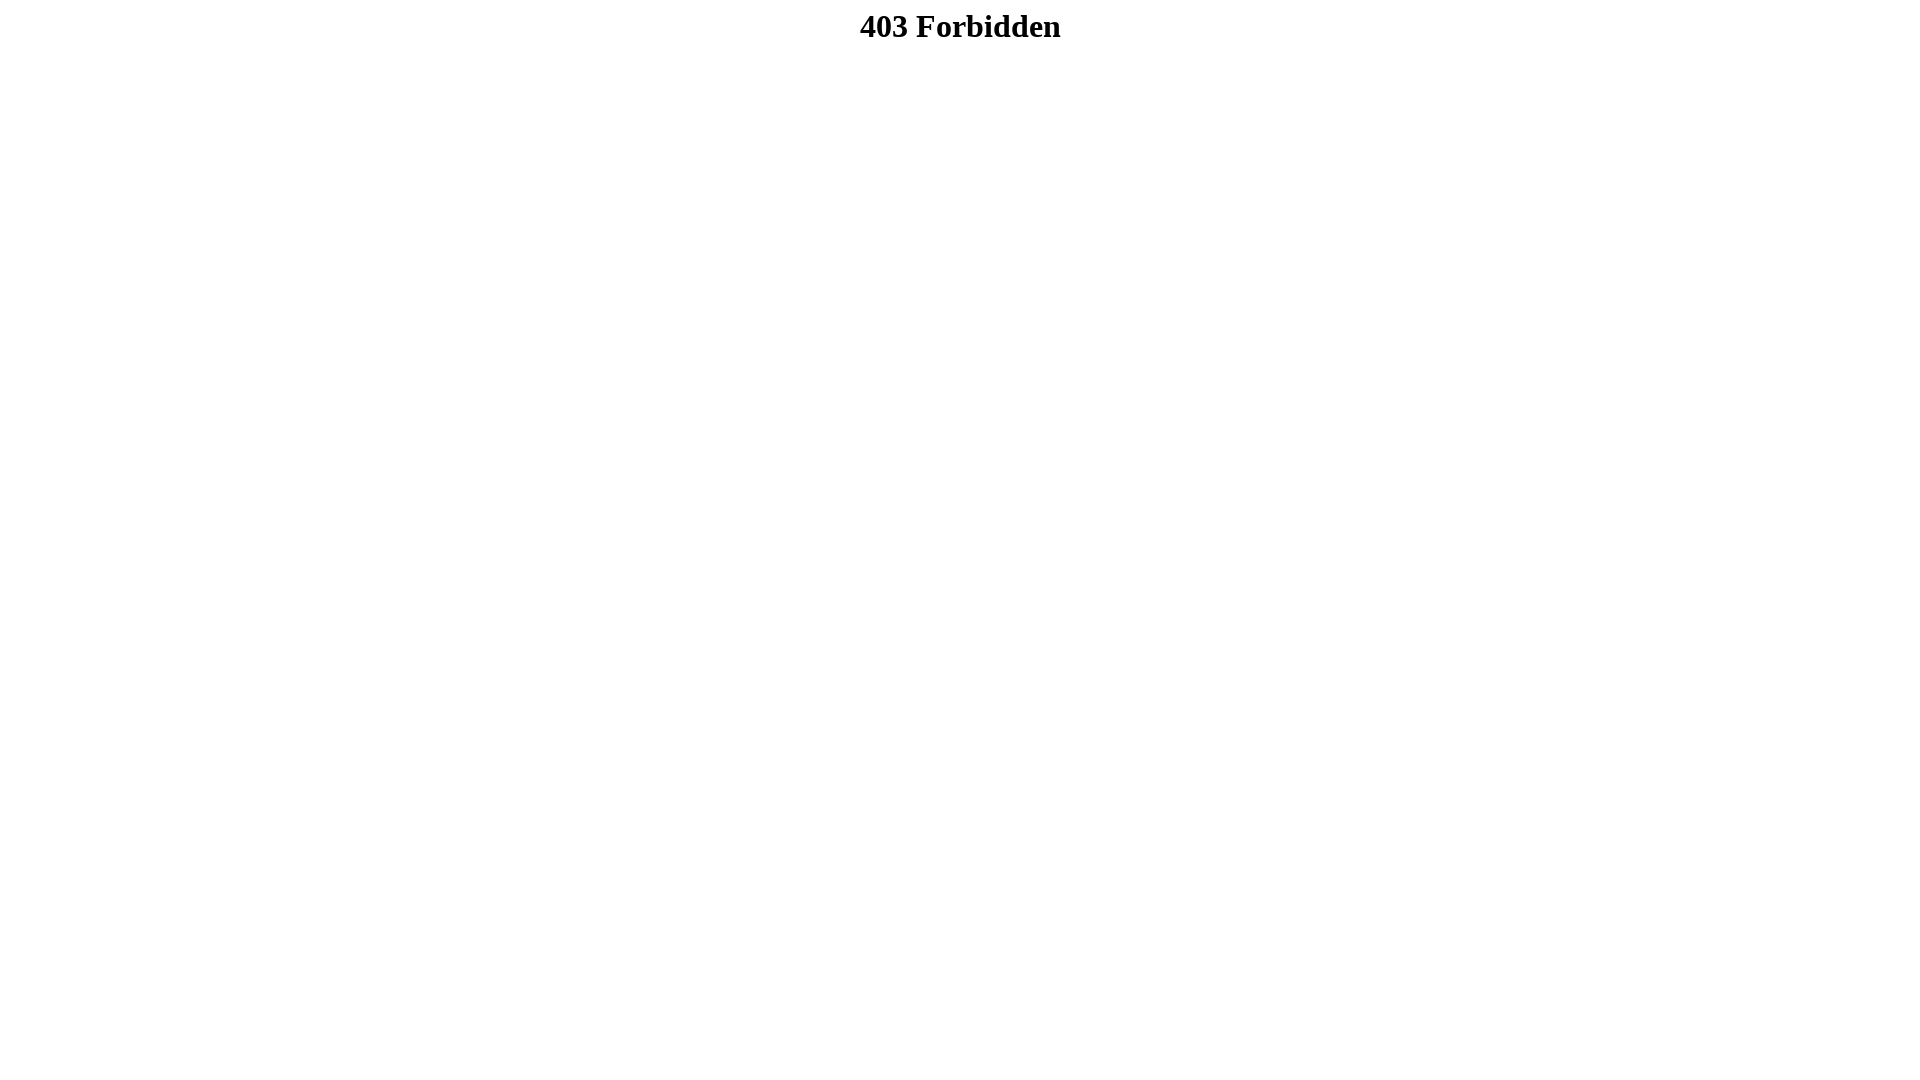

Waited for page to reach domcontentloaded state
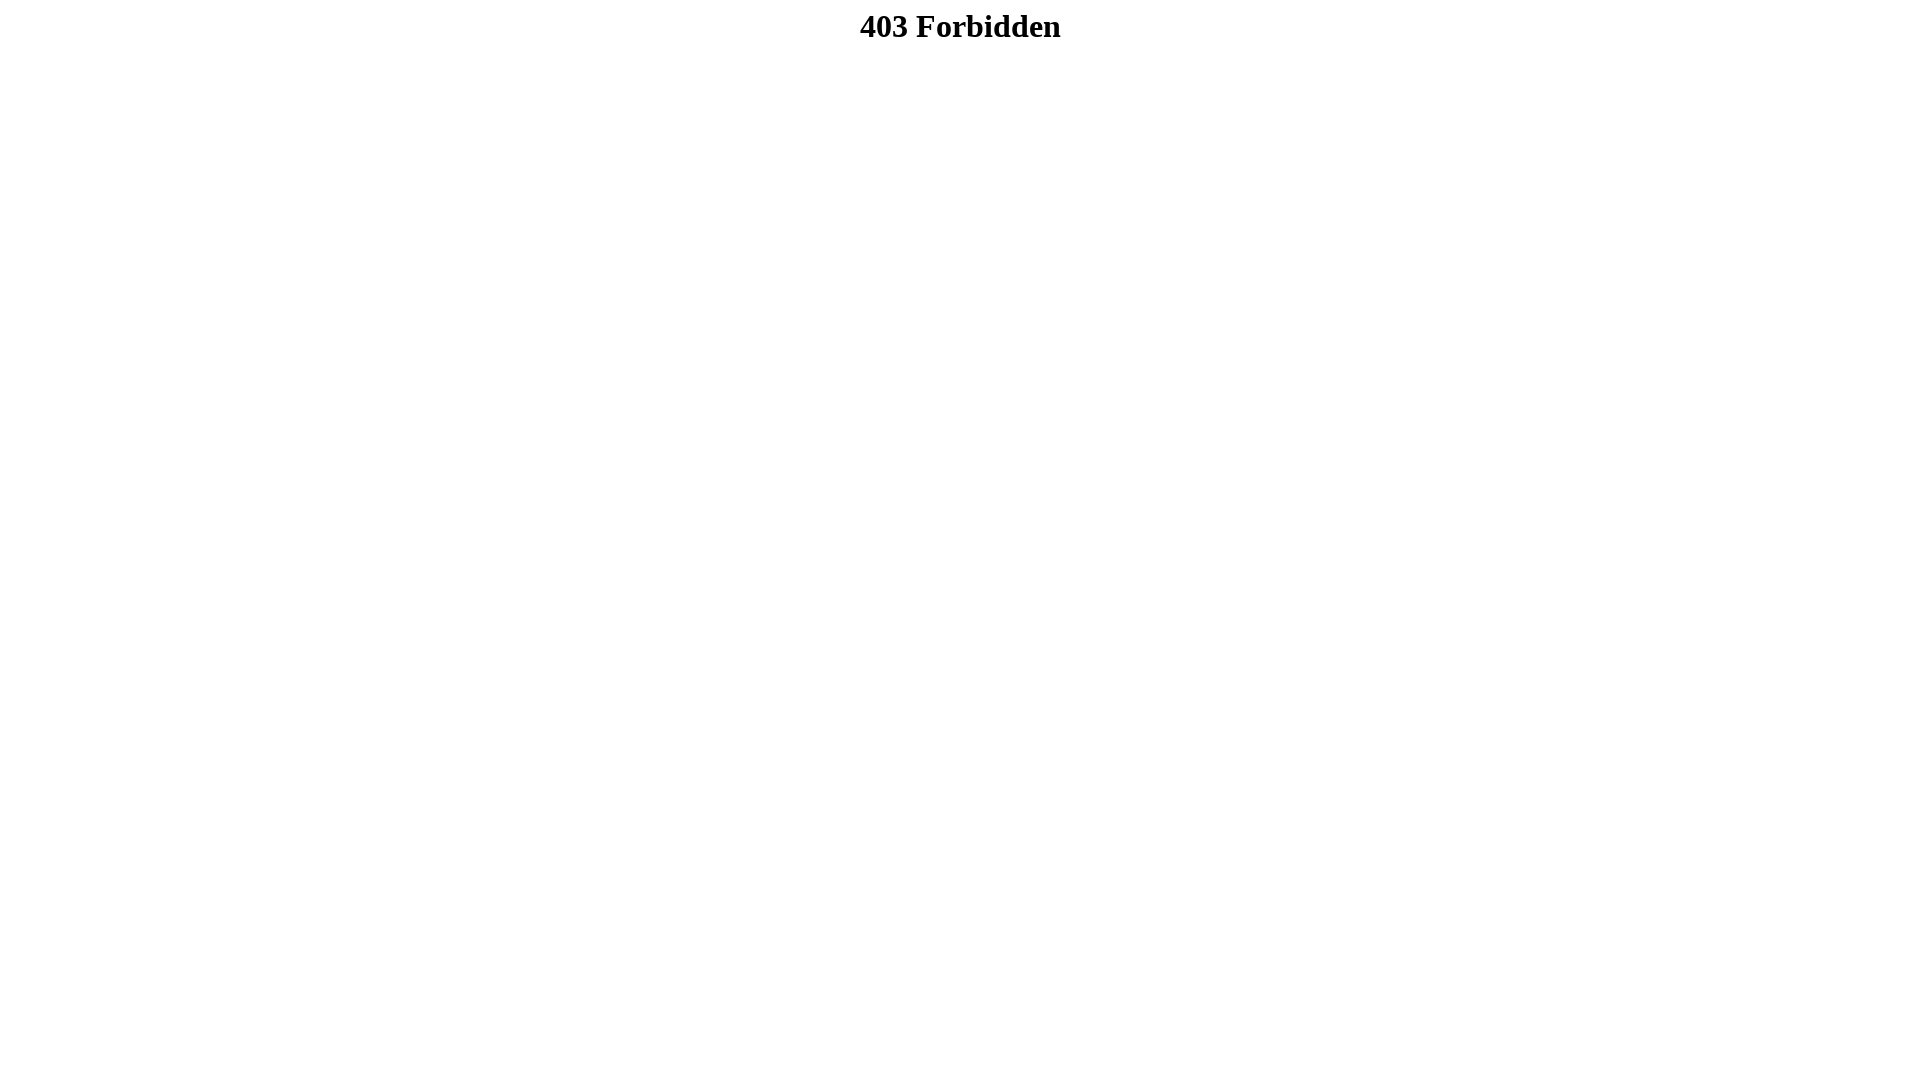

Retrieved page title: 403 Forbidden
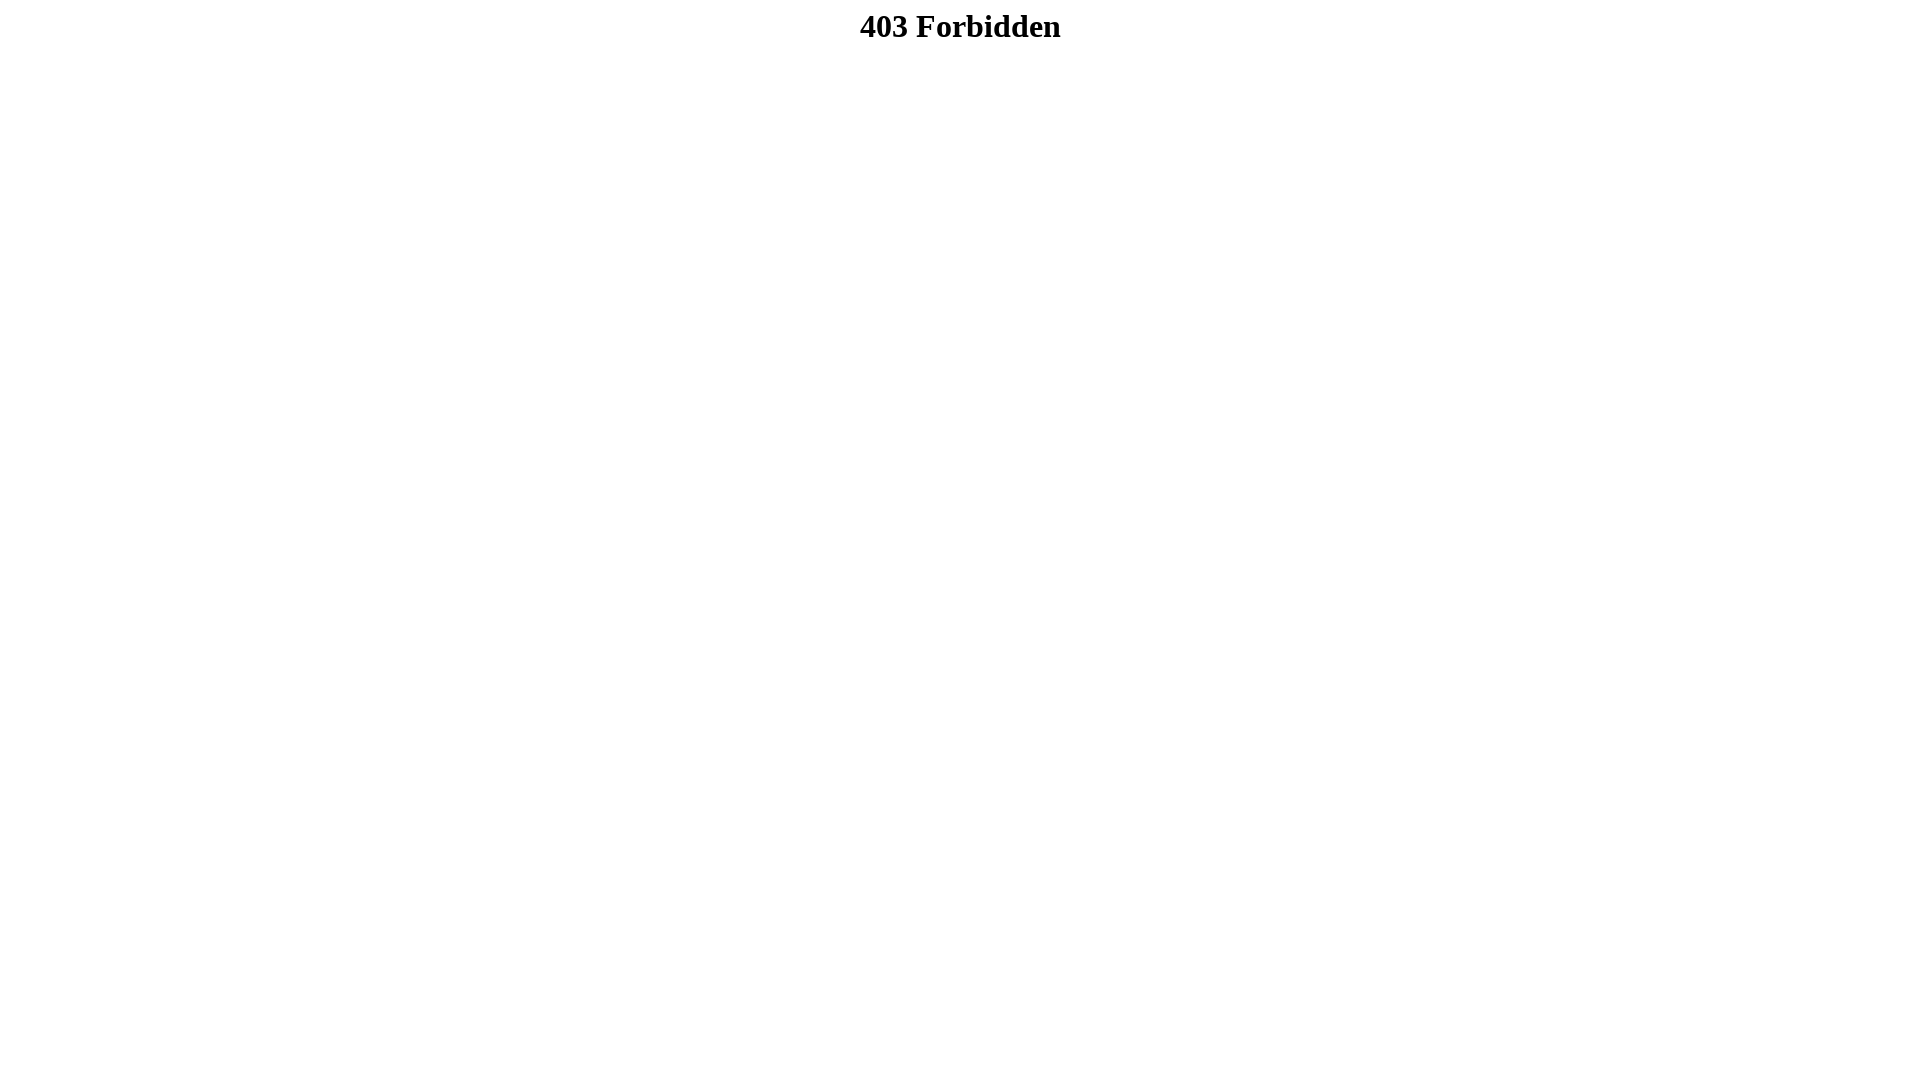

Retrieved current URL: https://www.seleniumeasy.com/lander
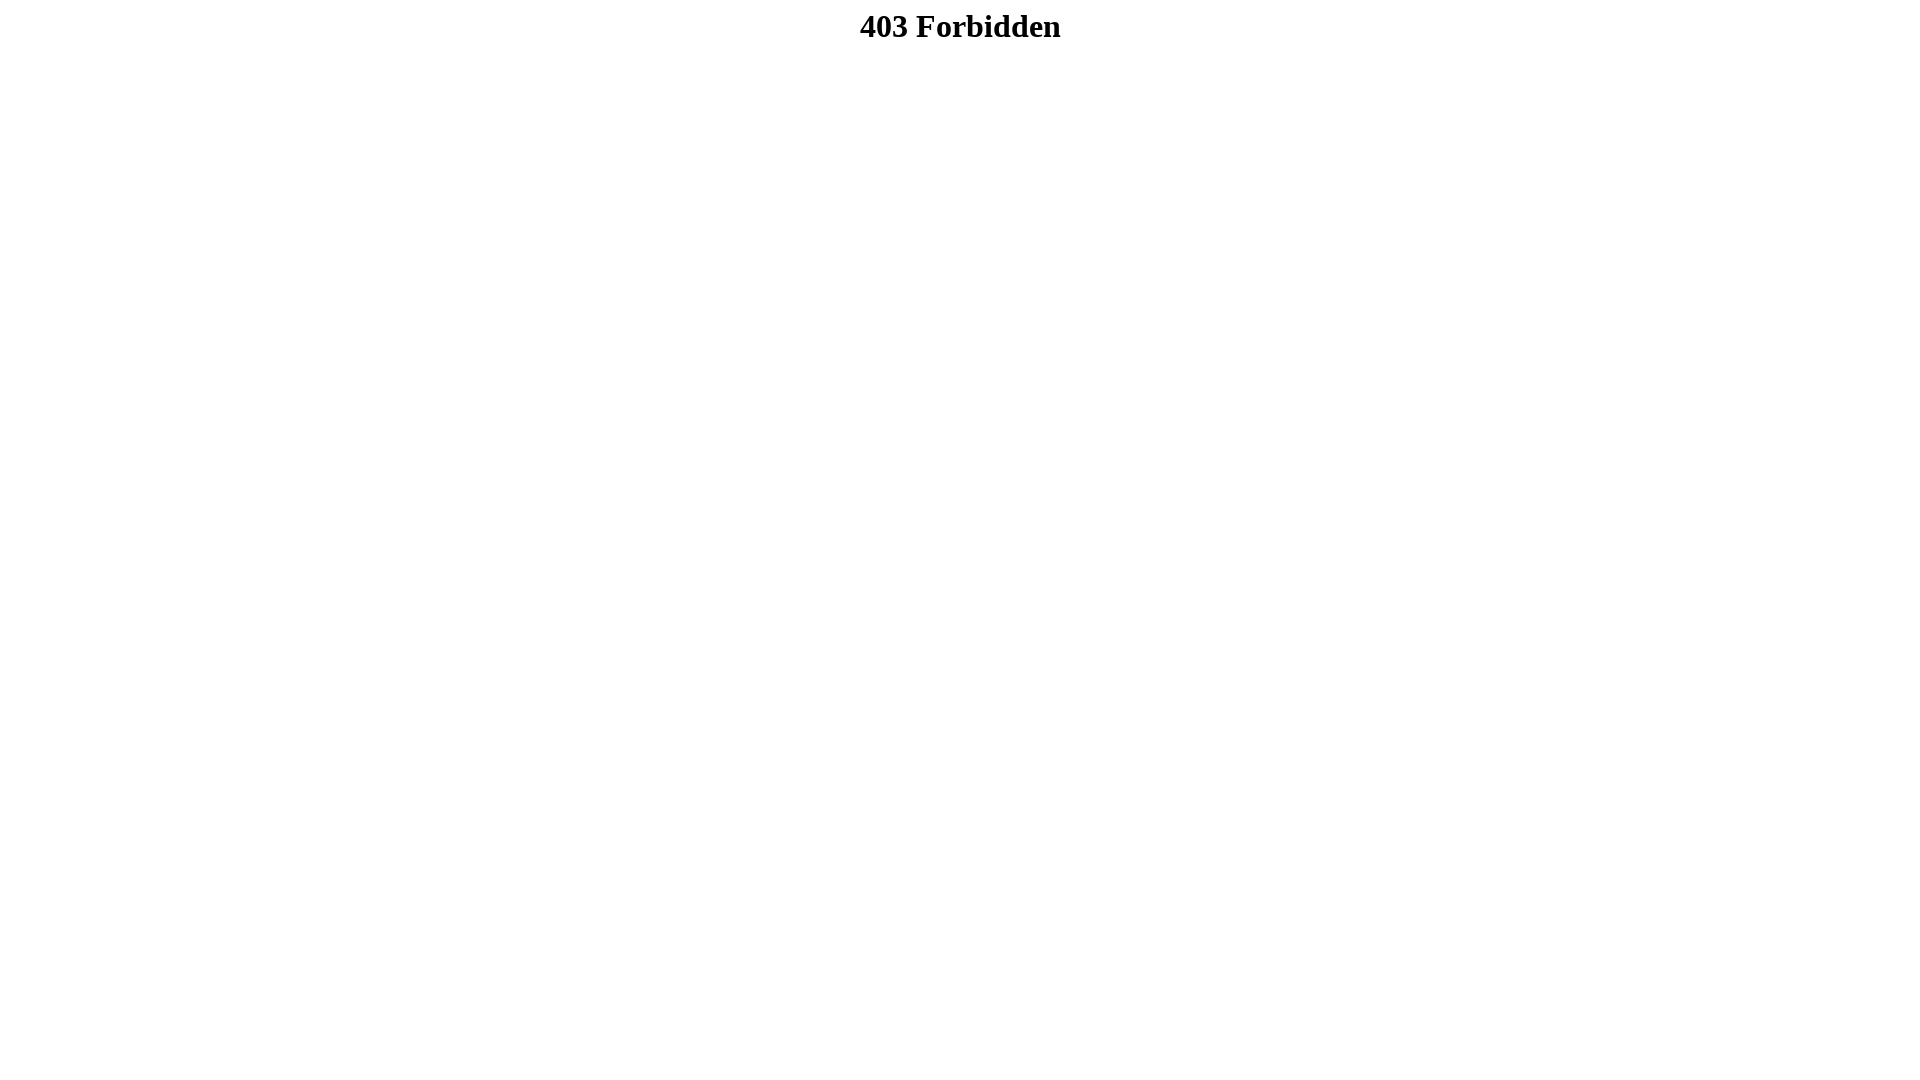

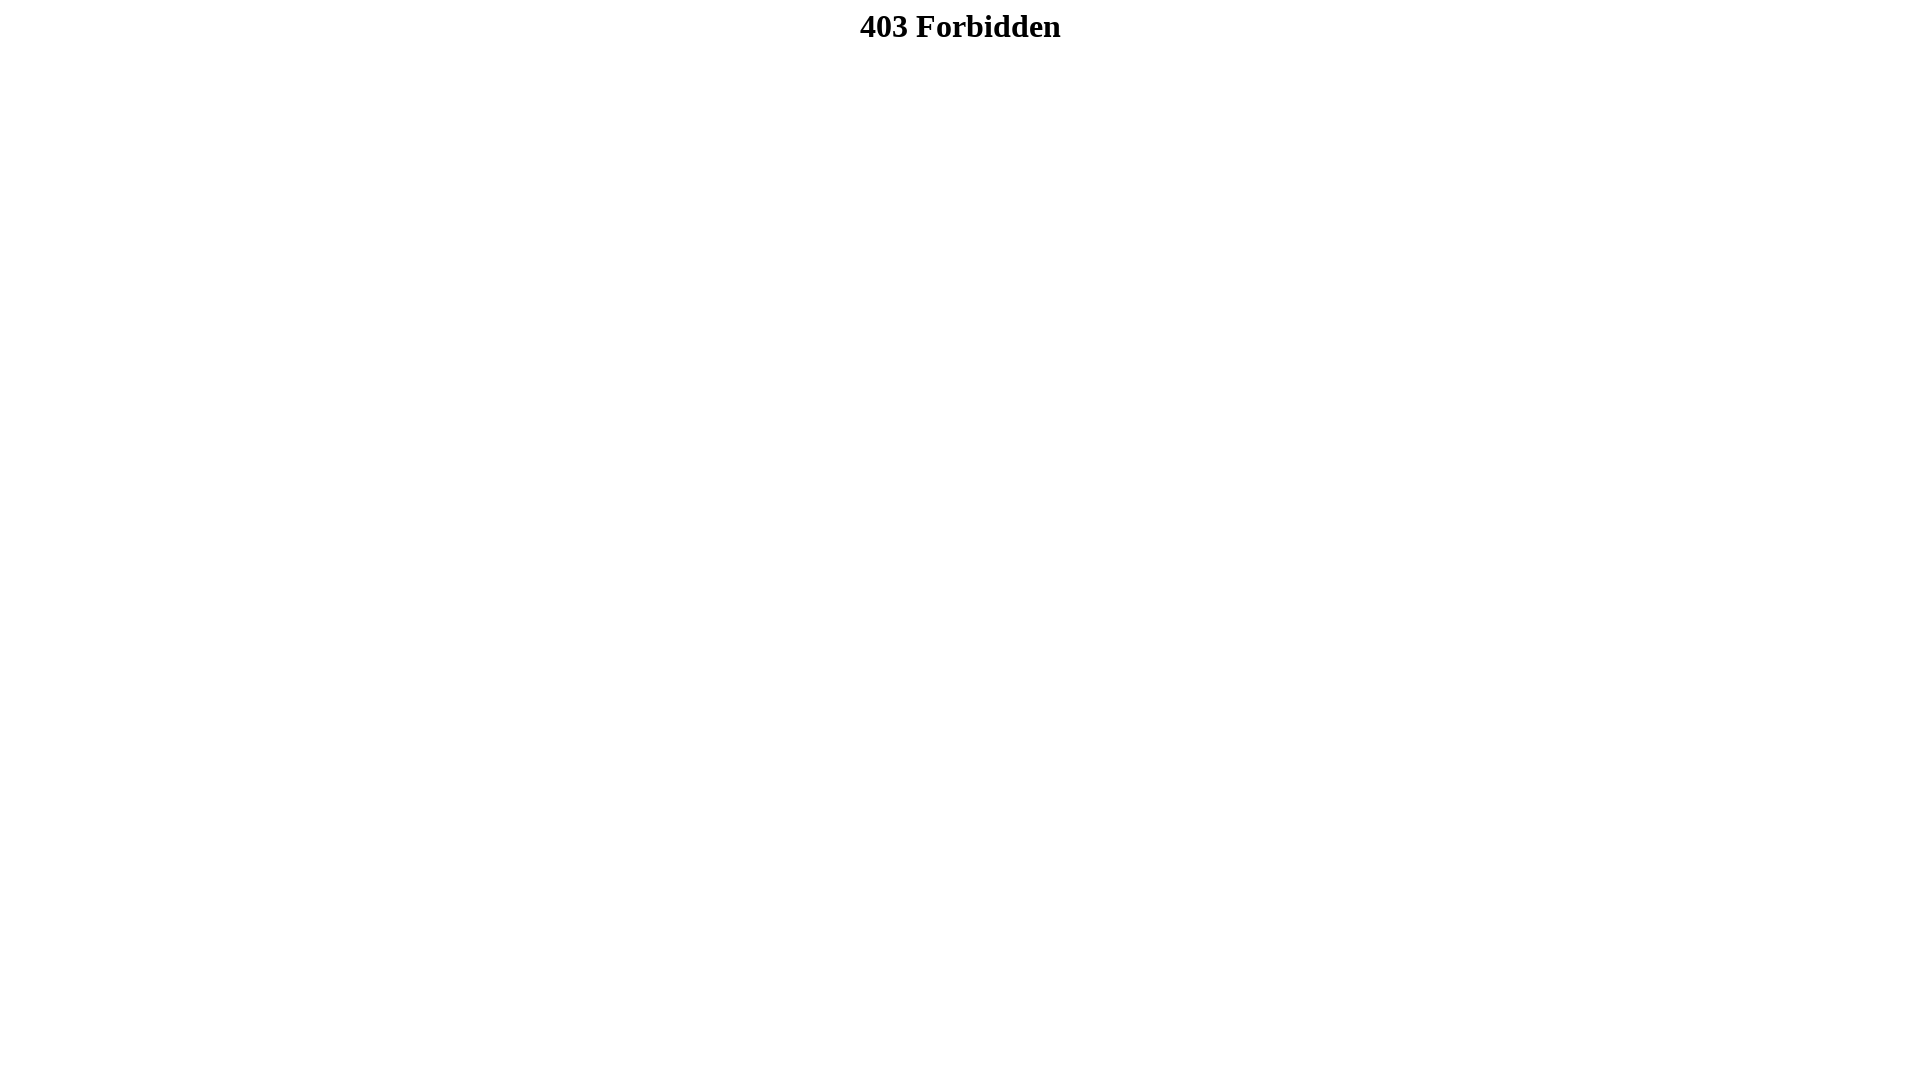